Tests pagination functionality on a quotes website by navigating through multiple pages using the "Next" button

Starting URL: http://quotes.toscrape.com/

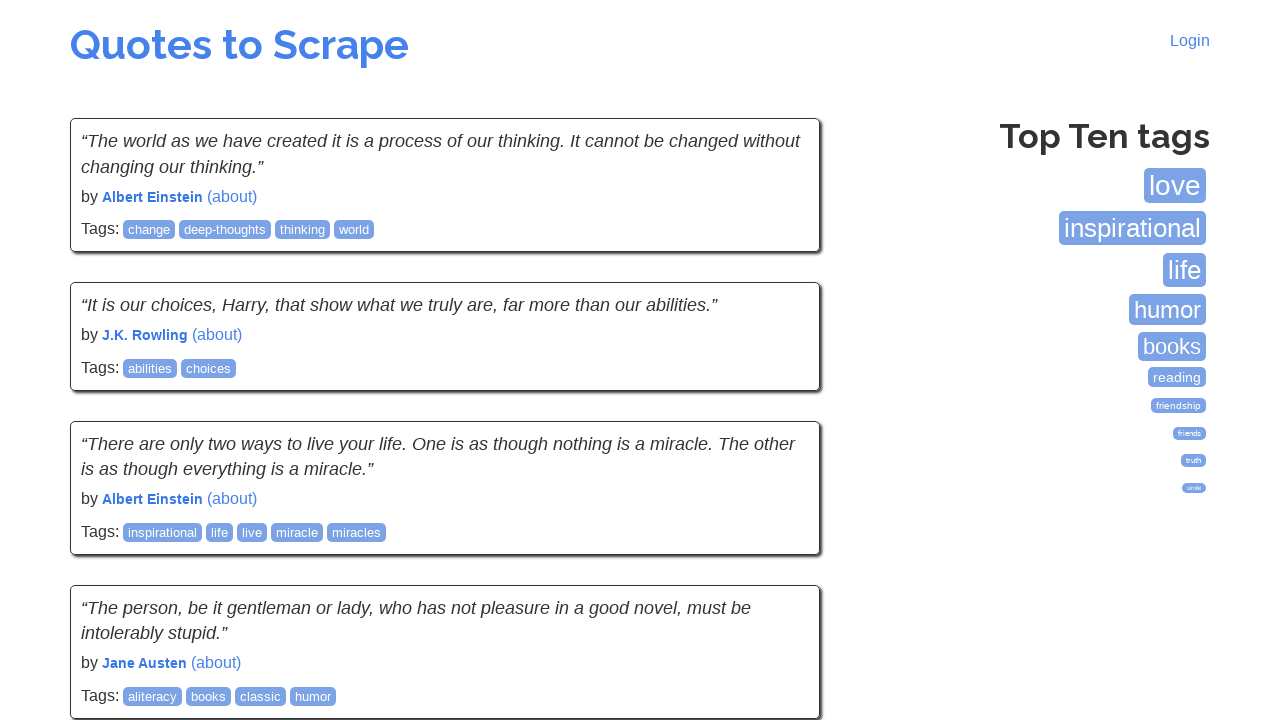

Waited for quotes to load on initial page
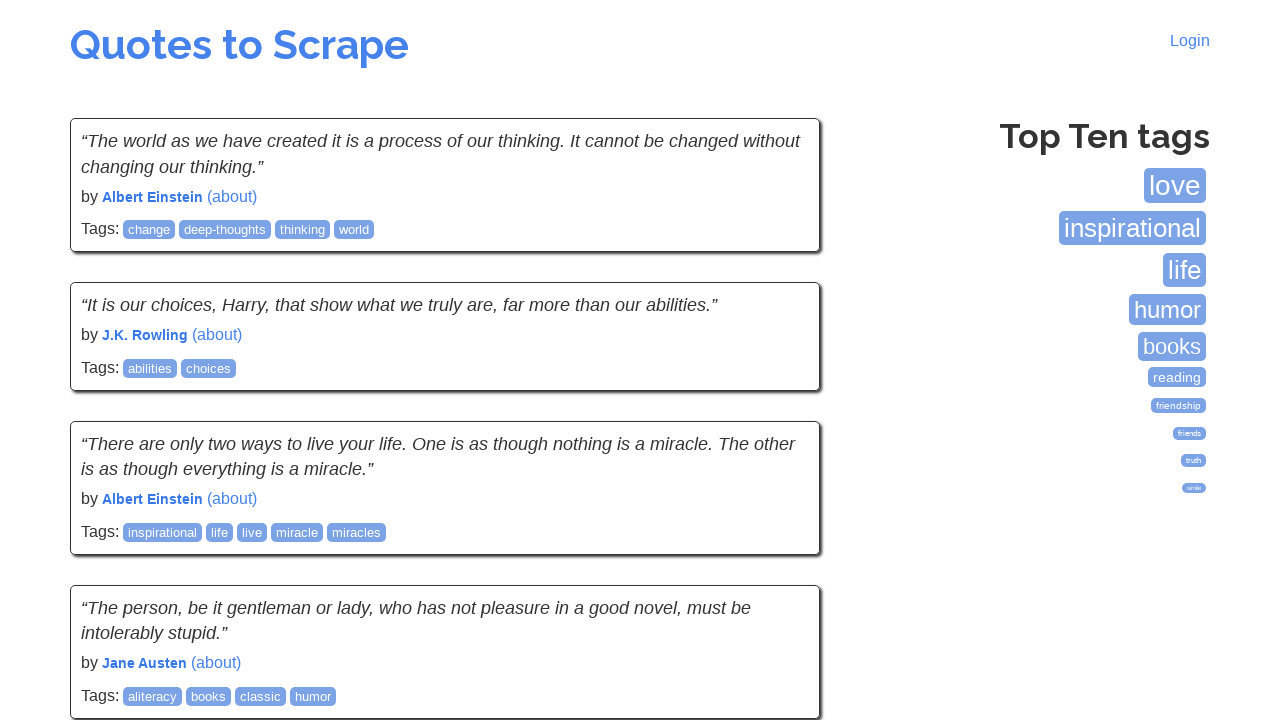

Clicked 'Next' button to navigate to page 2 at (778, 542) on a:has-text('Next')
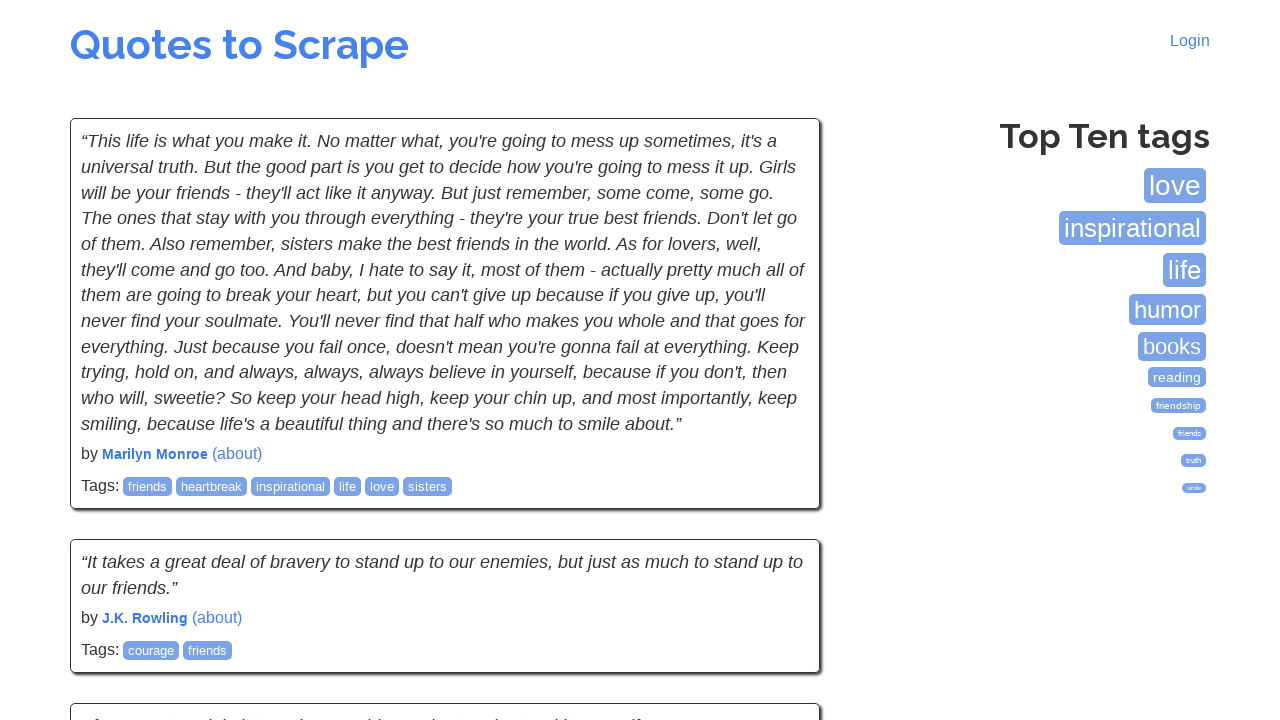

Quotes loaded on page 2
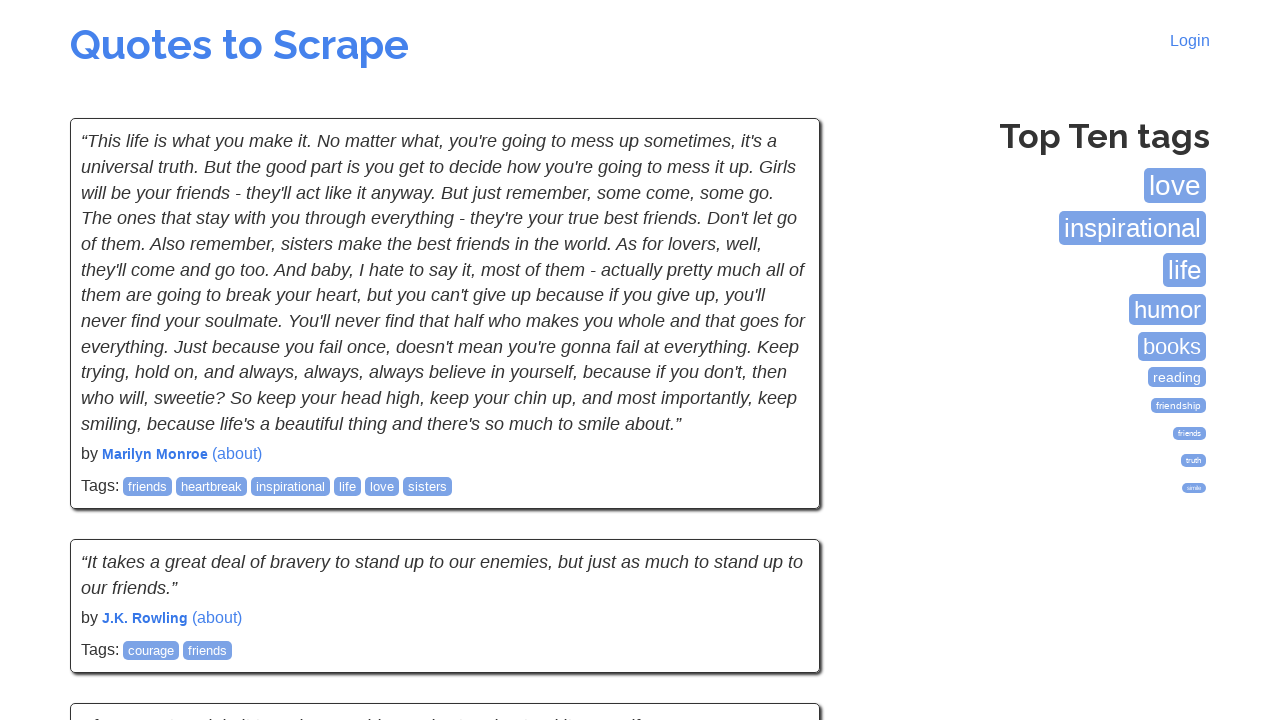

Clicked 'Next' button to navigate to page 3 at (778, 542) on a:has-text('Next')
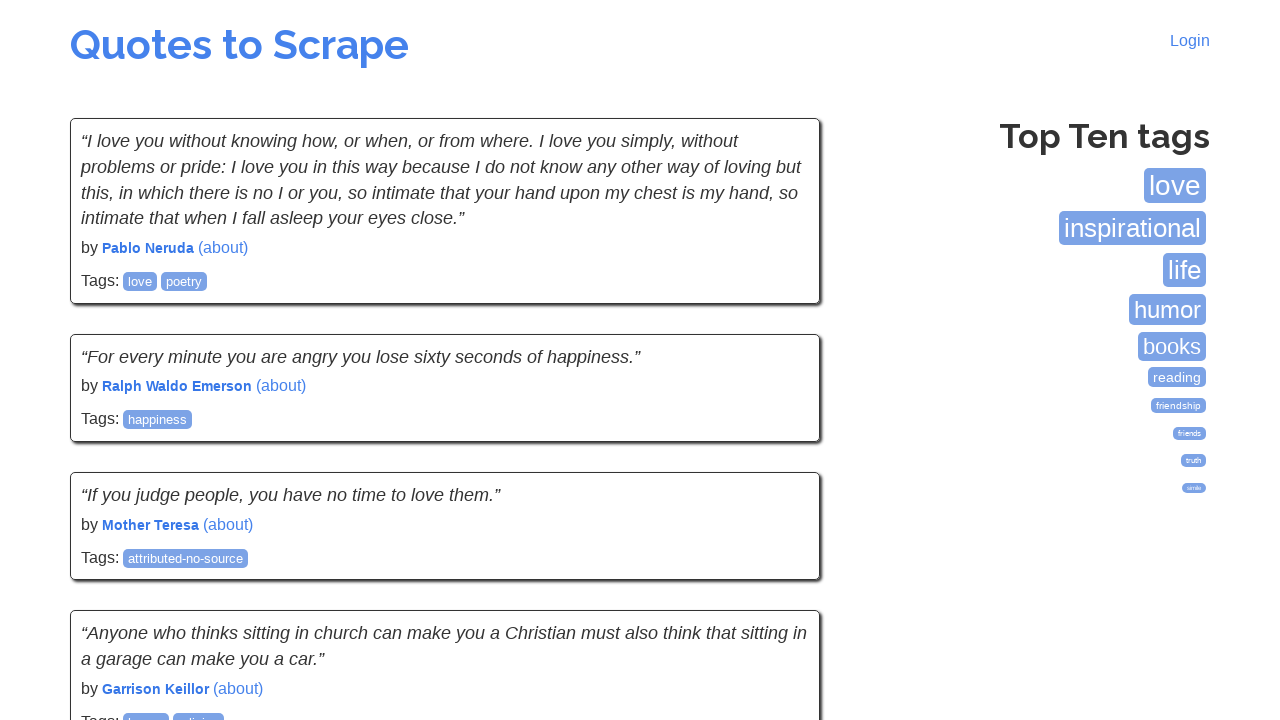

Quotes loaded on page 3
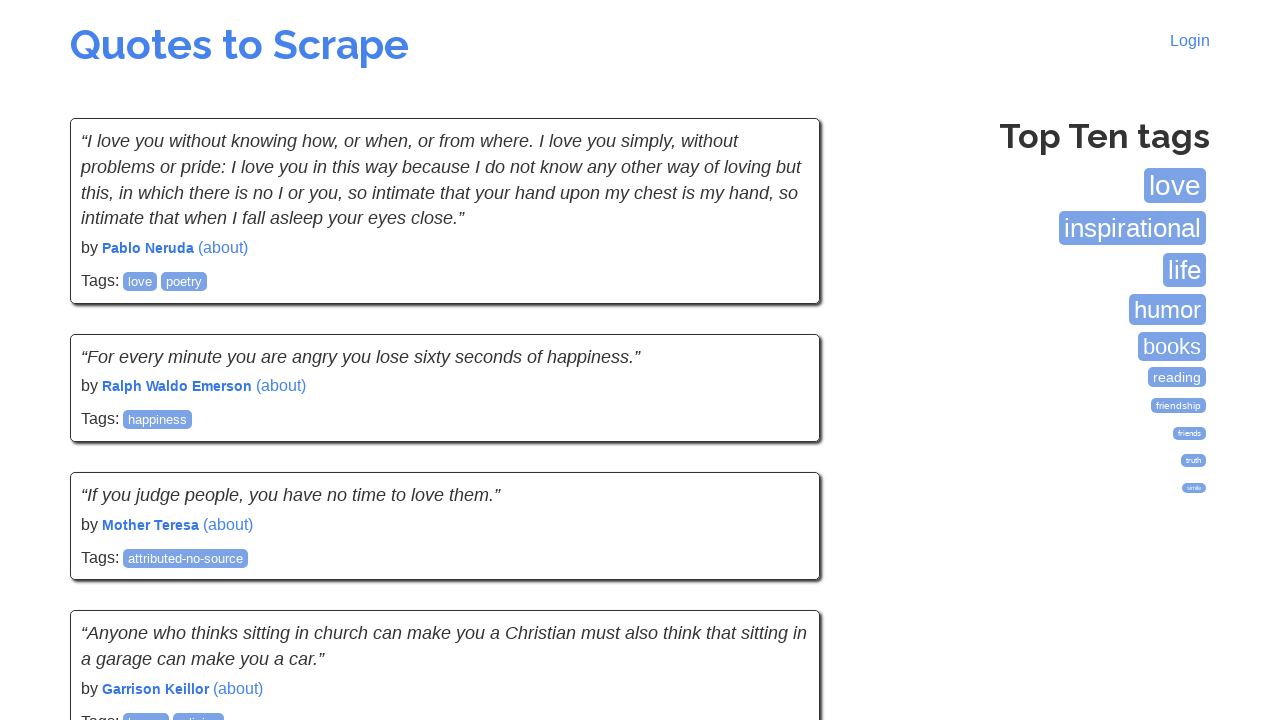

Clicked 'Next' button to navigate to page 4 at (778, 542) on a:has-text('Next')
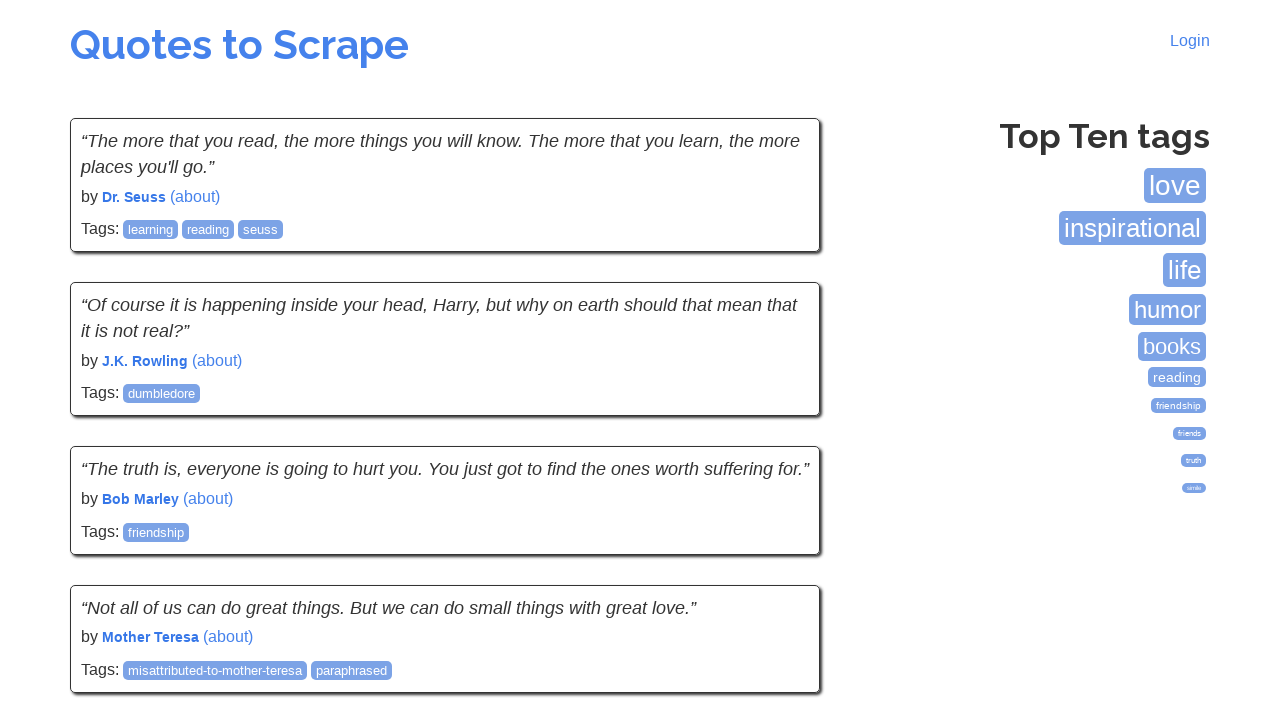

Quotes loaded on page 4
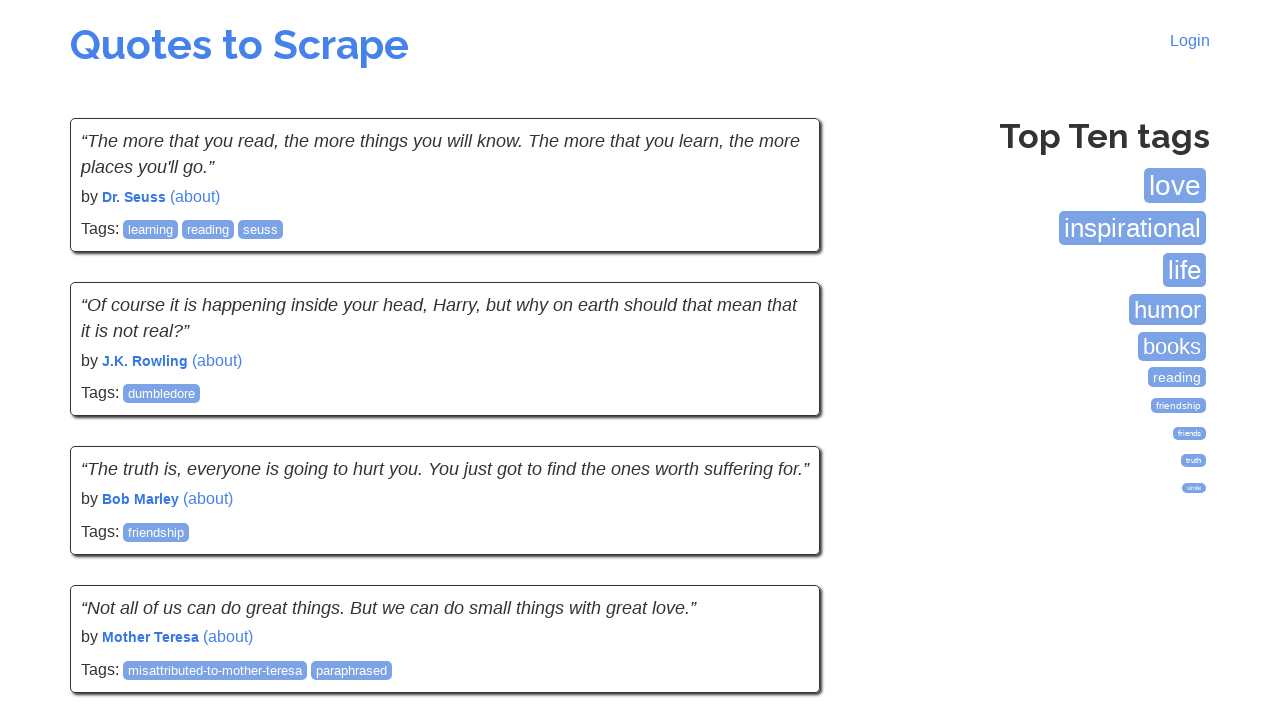

Clicked 'Next' button to navigate to page 5 at (778, 542) on a:has-text('Next')
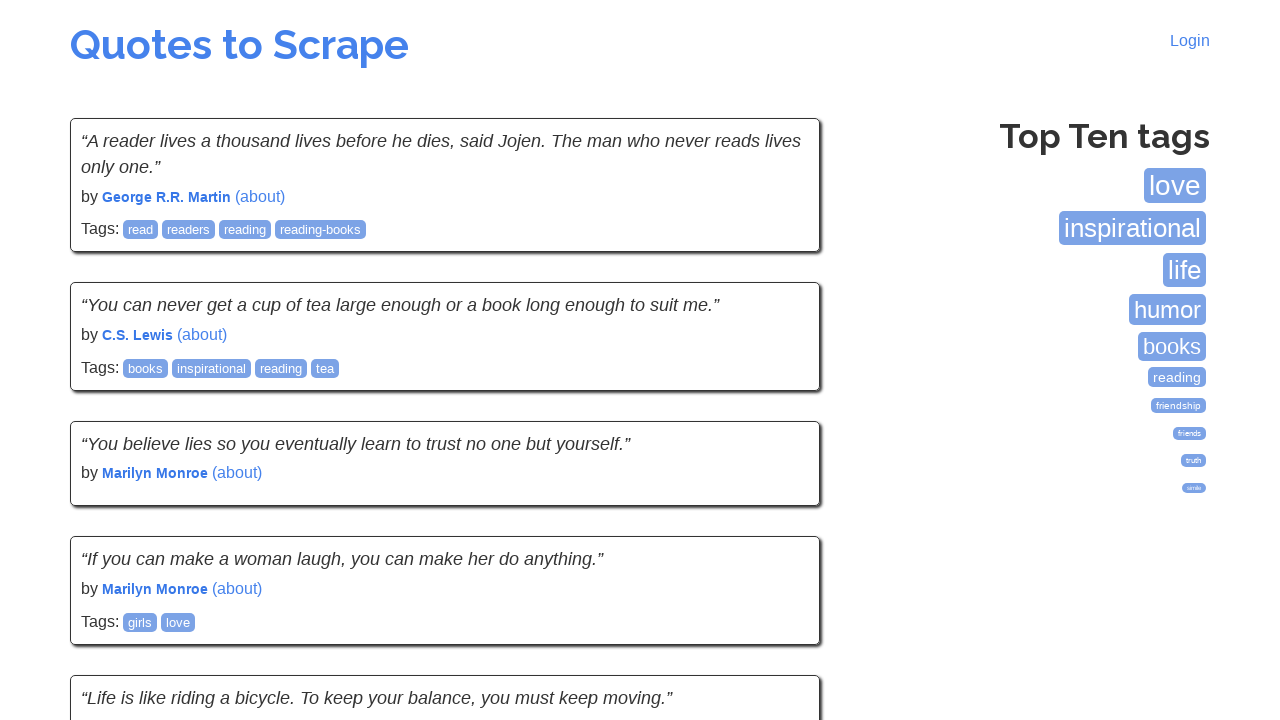

Quotes loaded on page 5
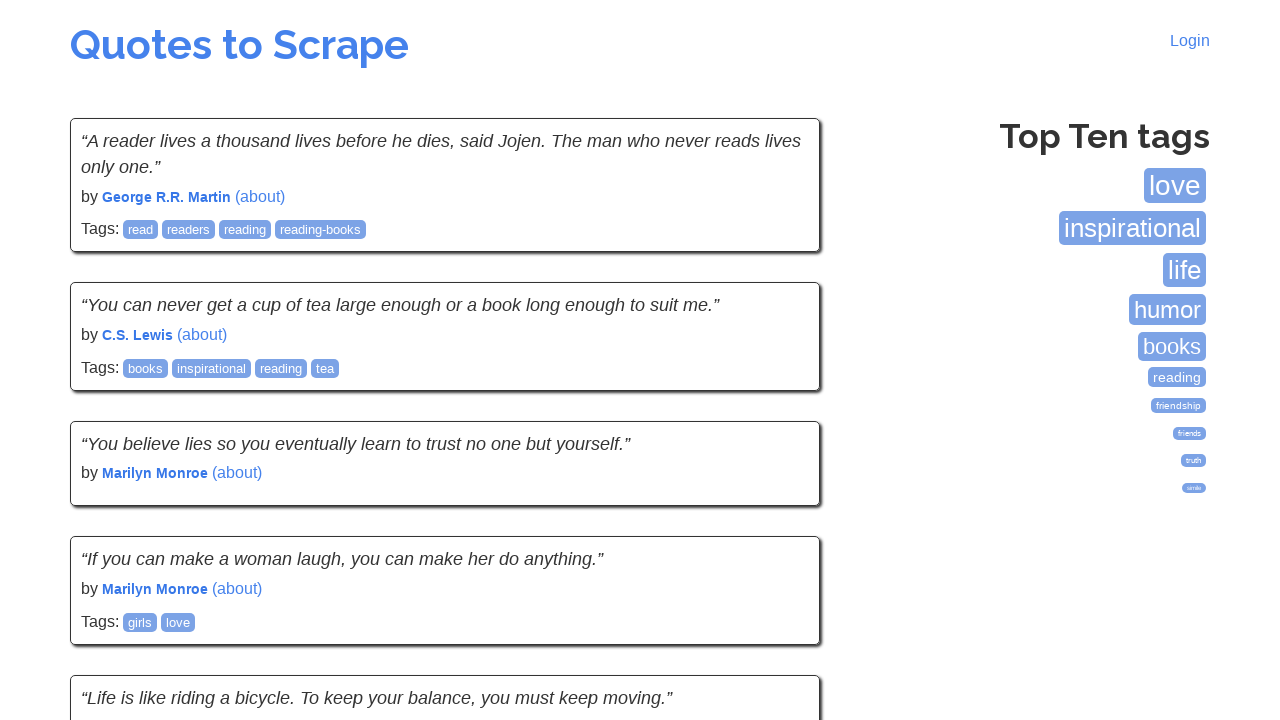

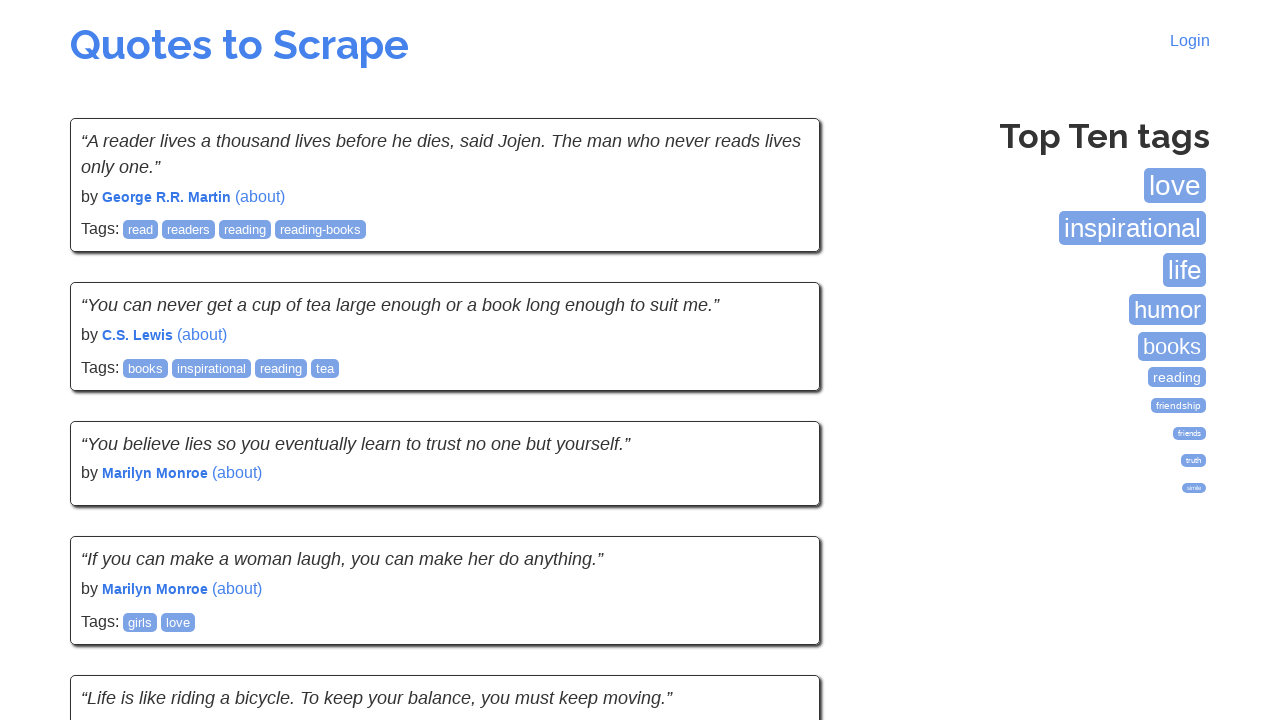